Tests checkbox functionality on a practice automation page by clicking a checkbox, verifying its selected state, clicking it again to uncheck, and counting the total number of checkboxes on the page.

Starting URL: https://rahulshettyacademy.com/AutomationPractice/

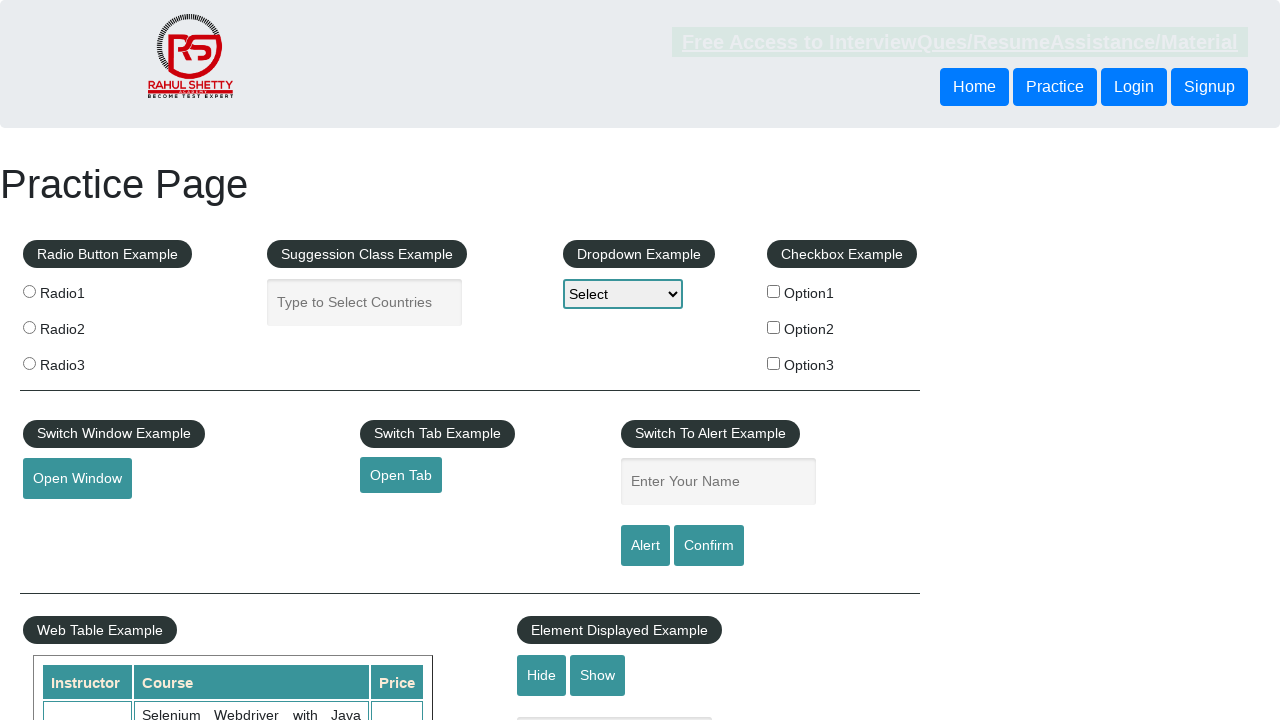

Clicked the first checkbox option to select it at (774, 291) on #checkBoxOption1
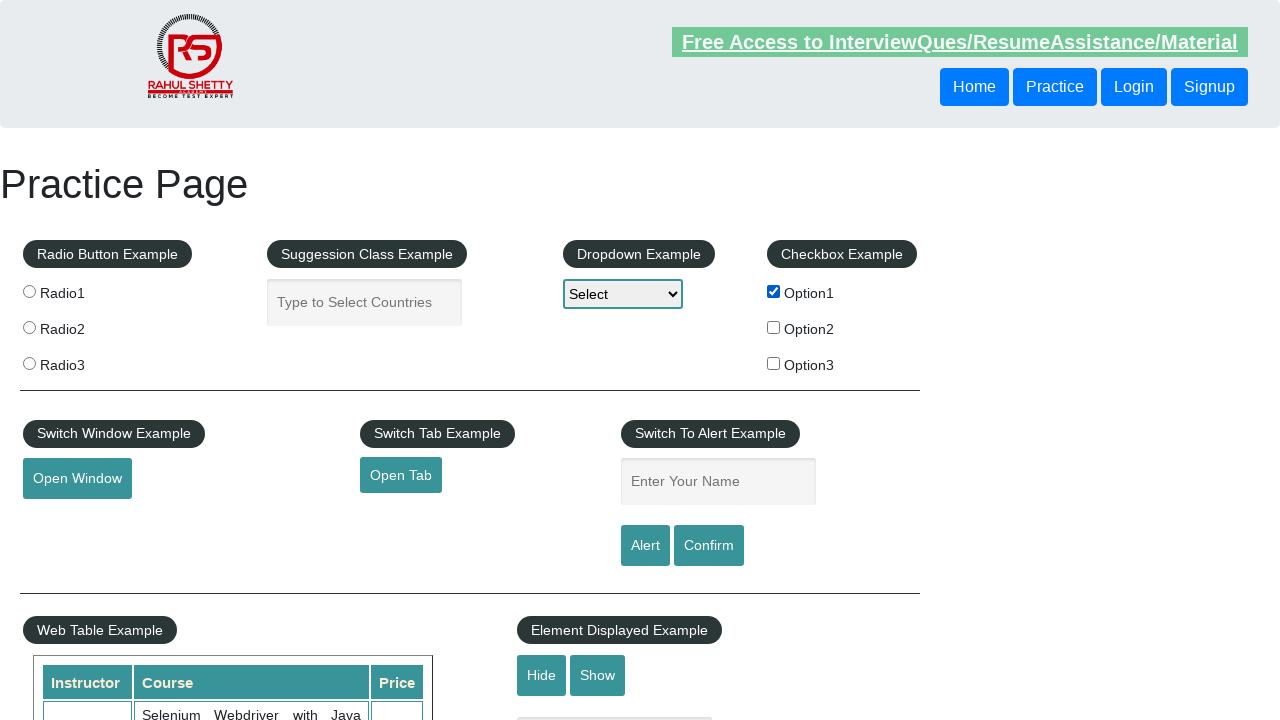

Verified that checkbox is selected
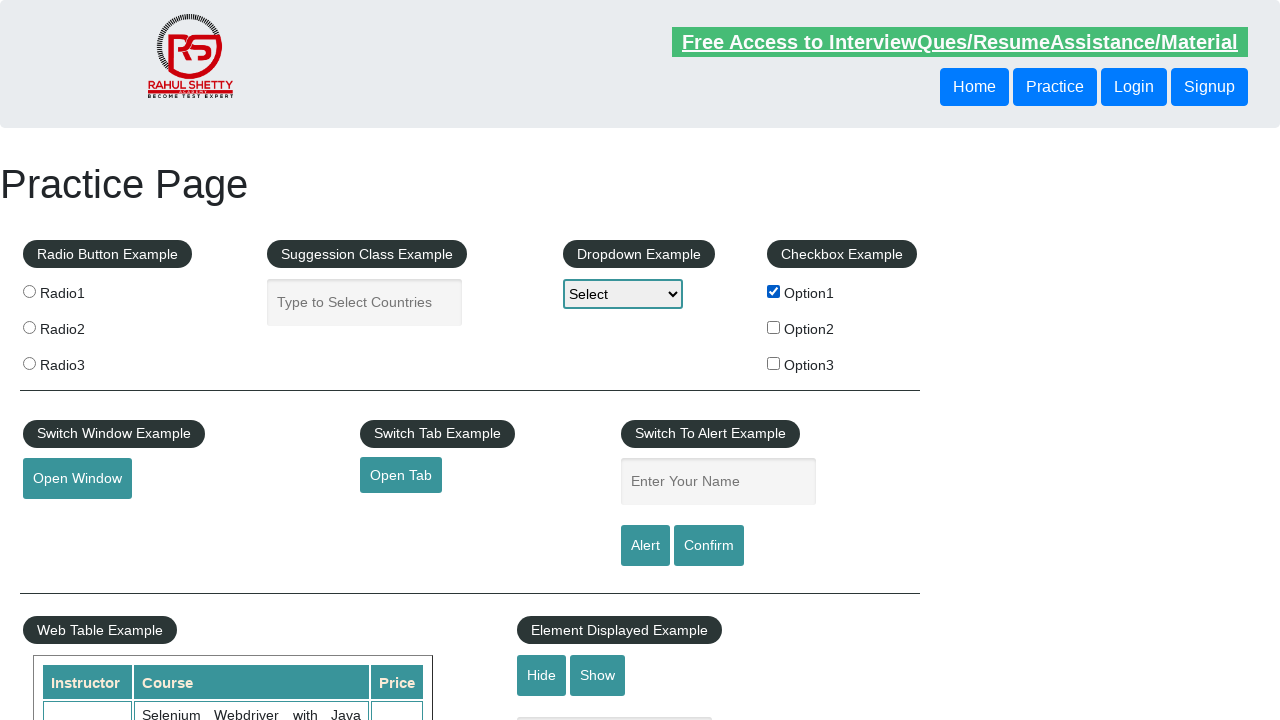

Clicked the checkbox again to uncheck it at (774, 291) on #checkBoxOption1
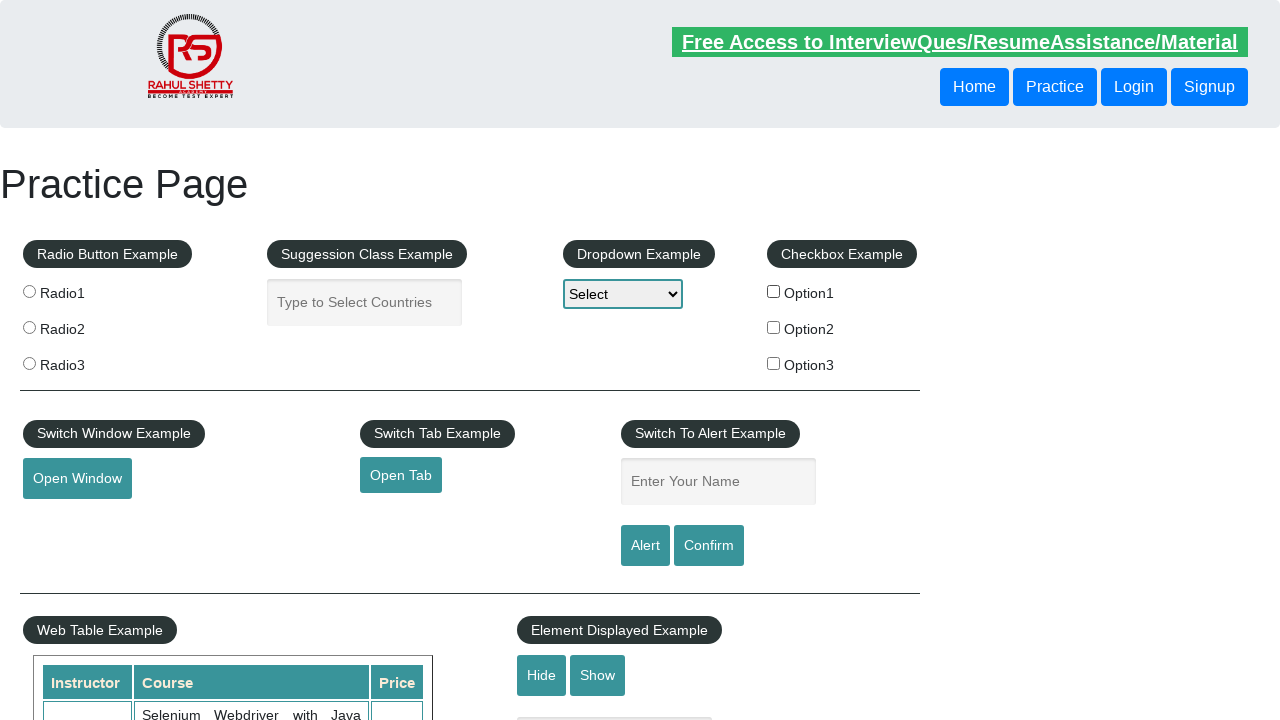

Verified that checkbox is now unchecked
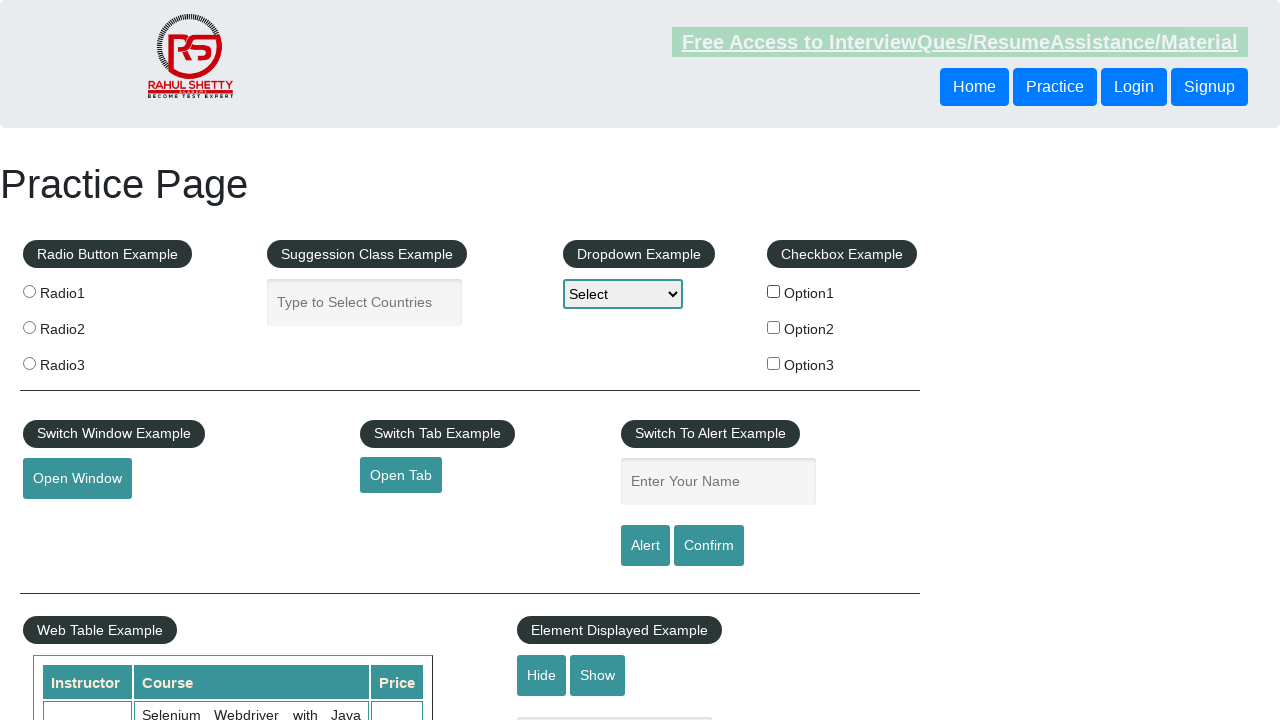

Located all checkbox elements on the page
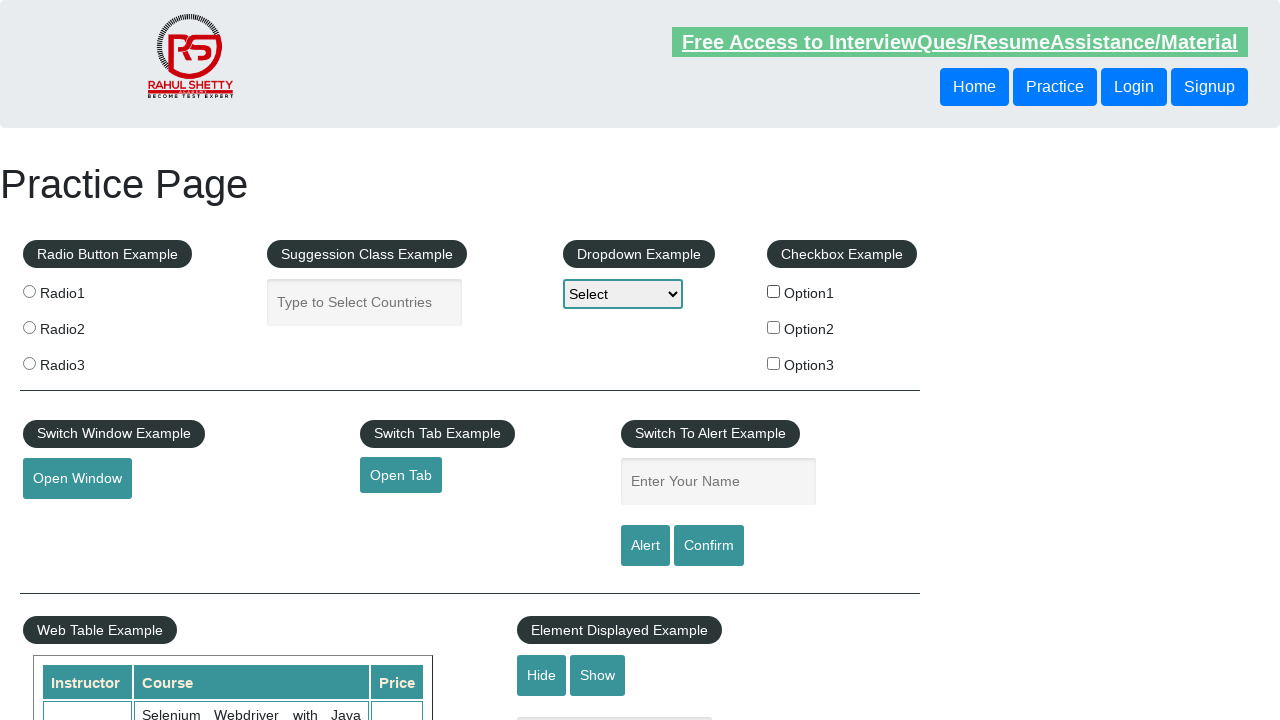

Counted total checkboxes: 3
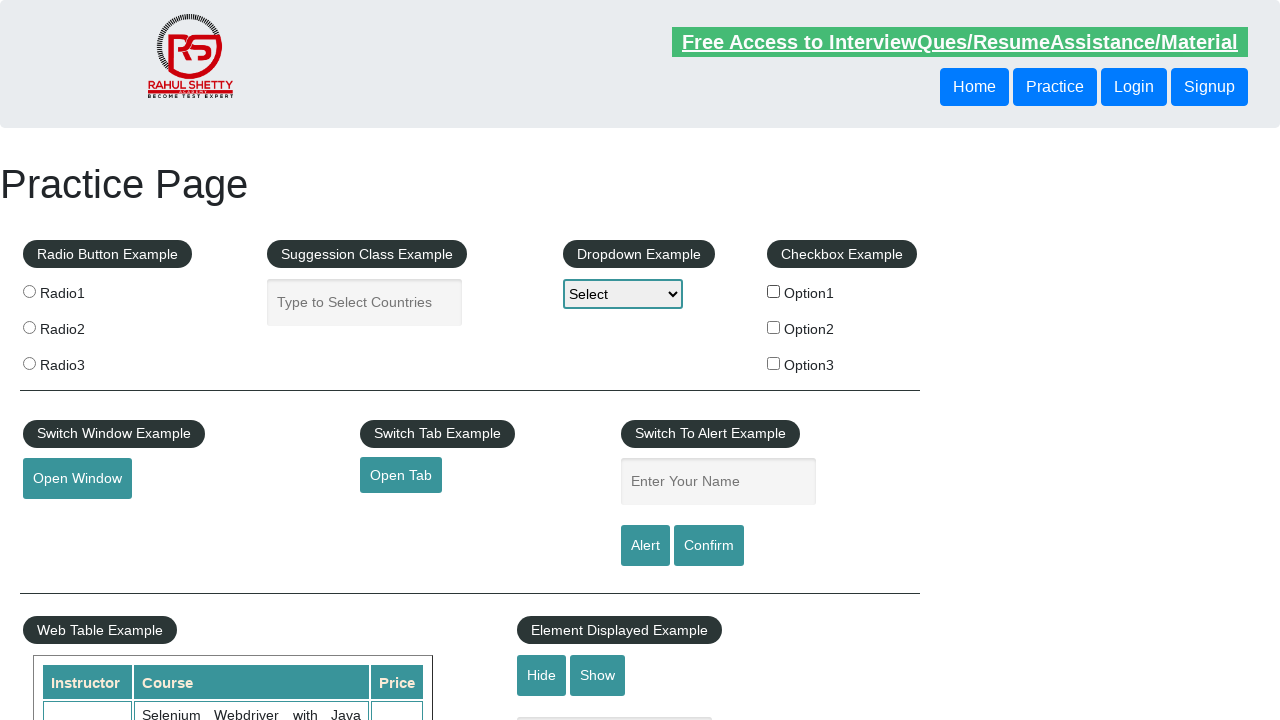

Printed total checkbox count to console
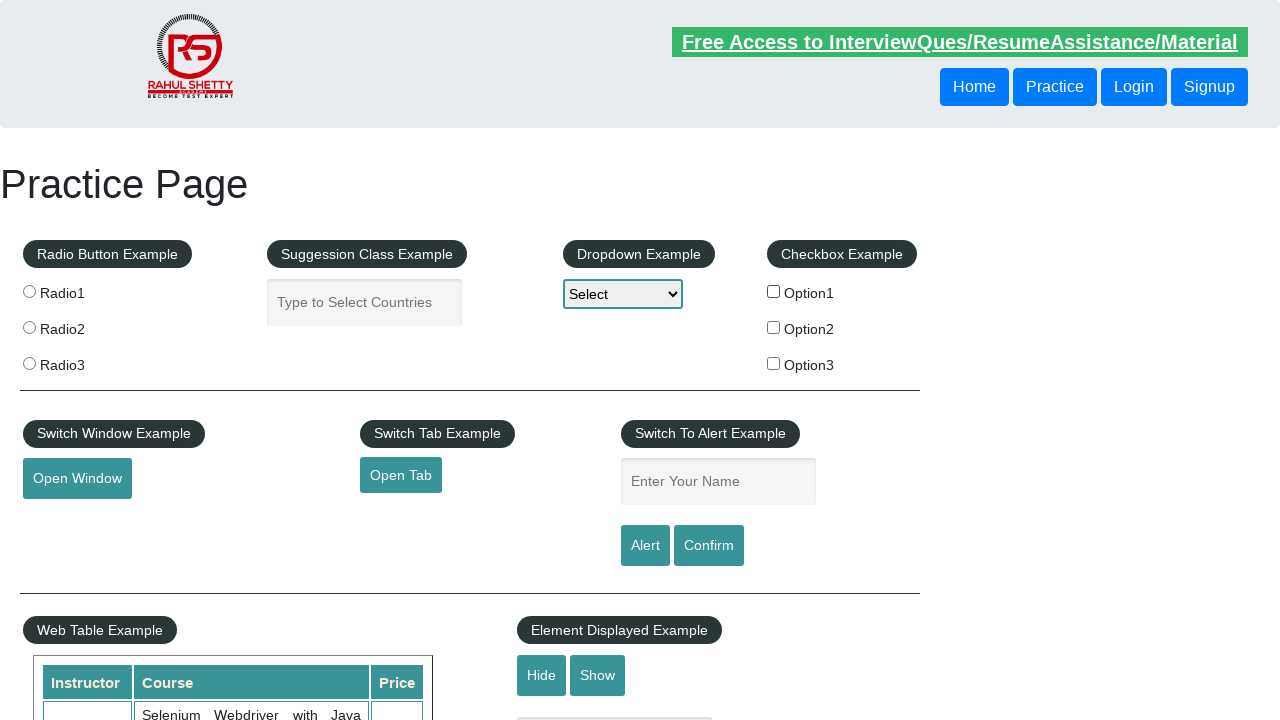

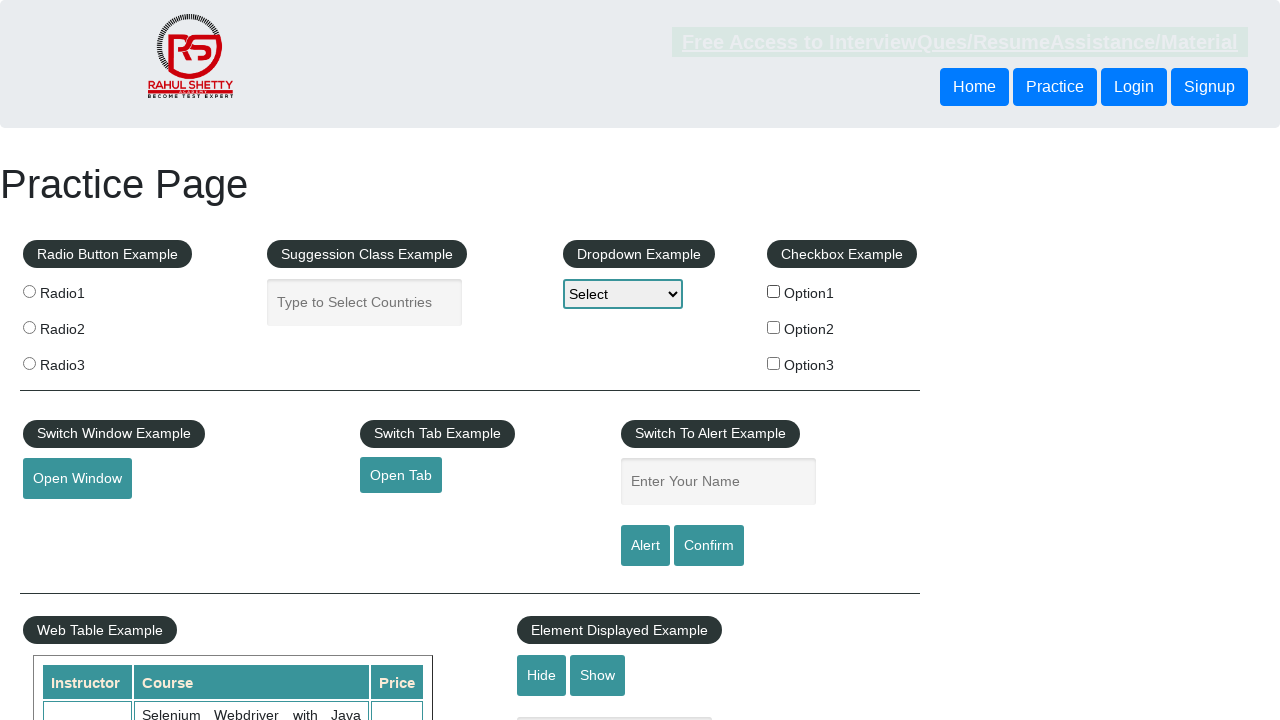